Tests window handling by clicking a link that opens a new window/tab, then switches focus to the child window

Starting URL: https://rahulshettyacademy.com/loginpagePractise/#

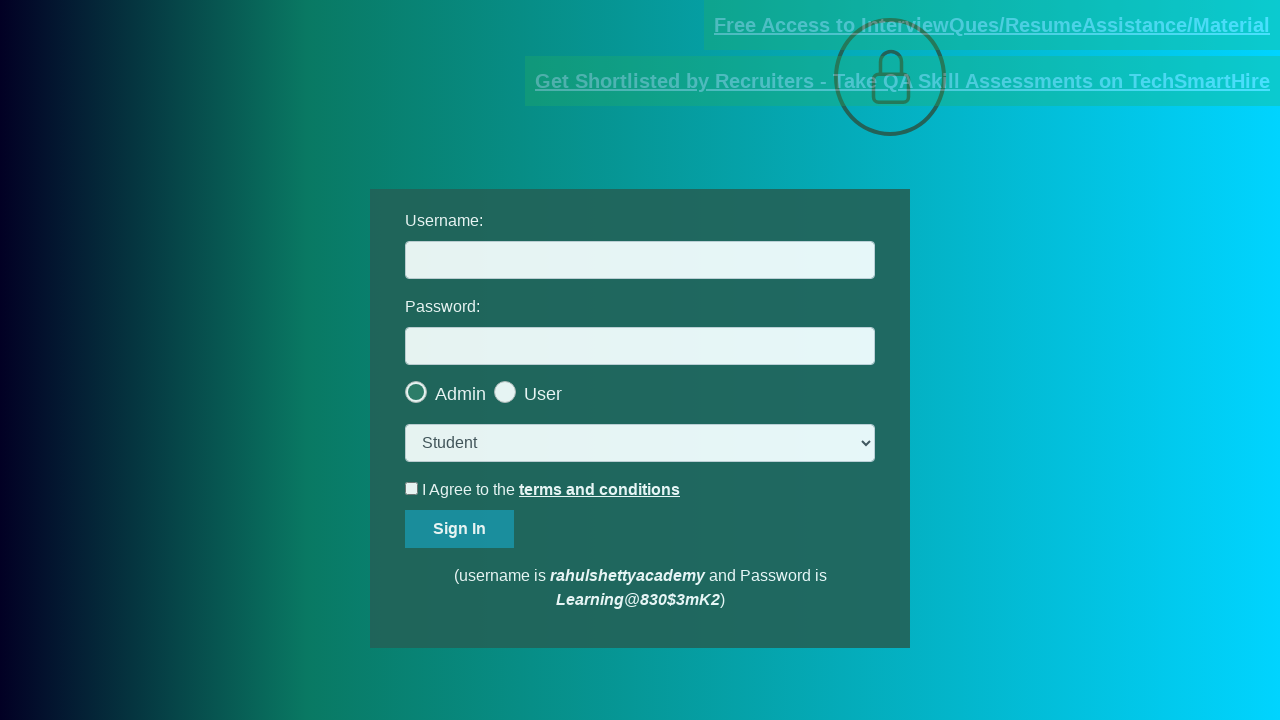

Clicked on the blinking text link to open a new window at (992, 25) on a.blinkingText
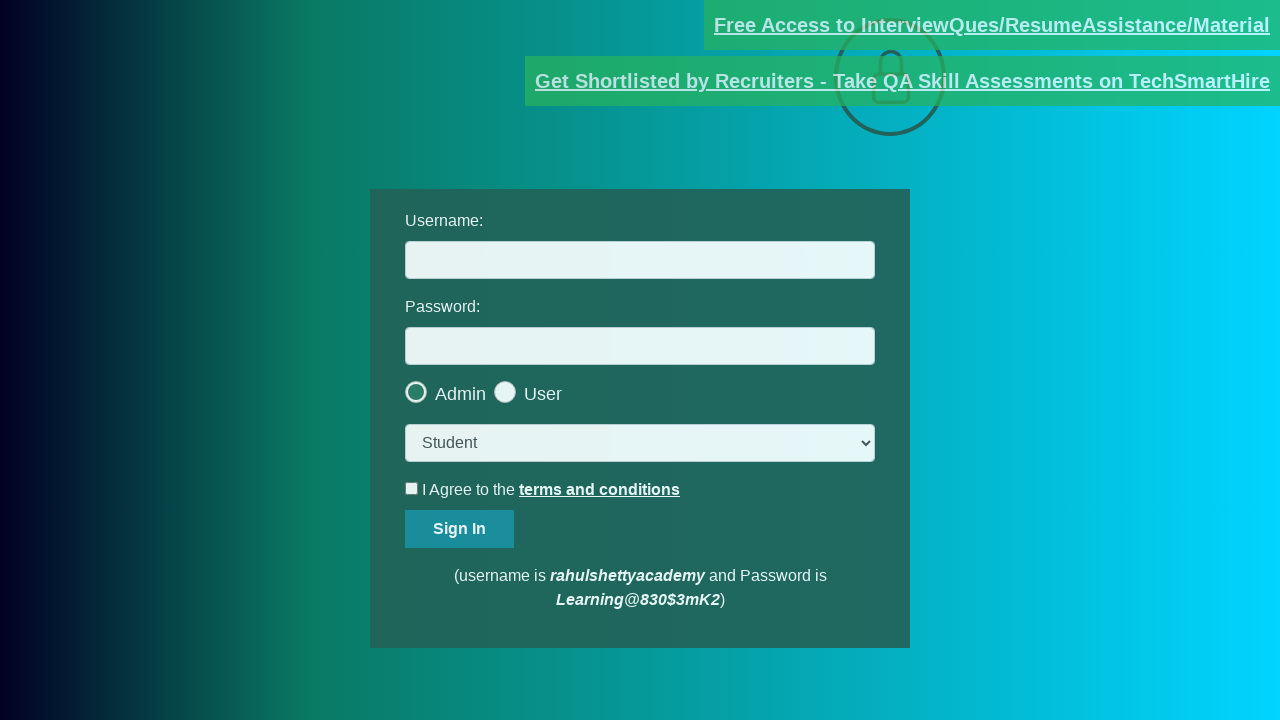

Captured the new child window/tab reference
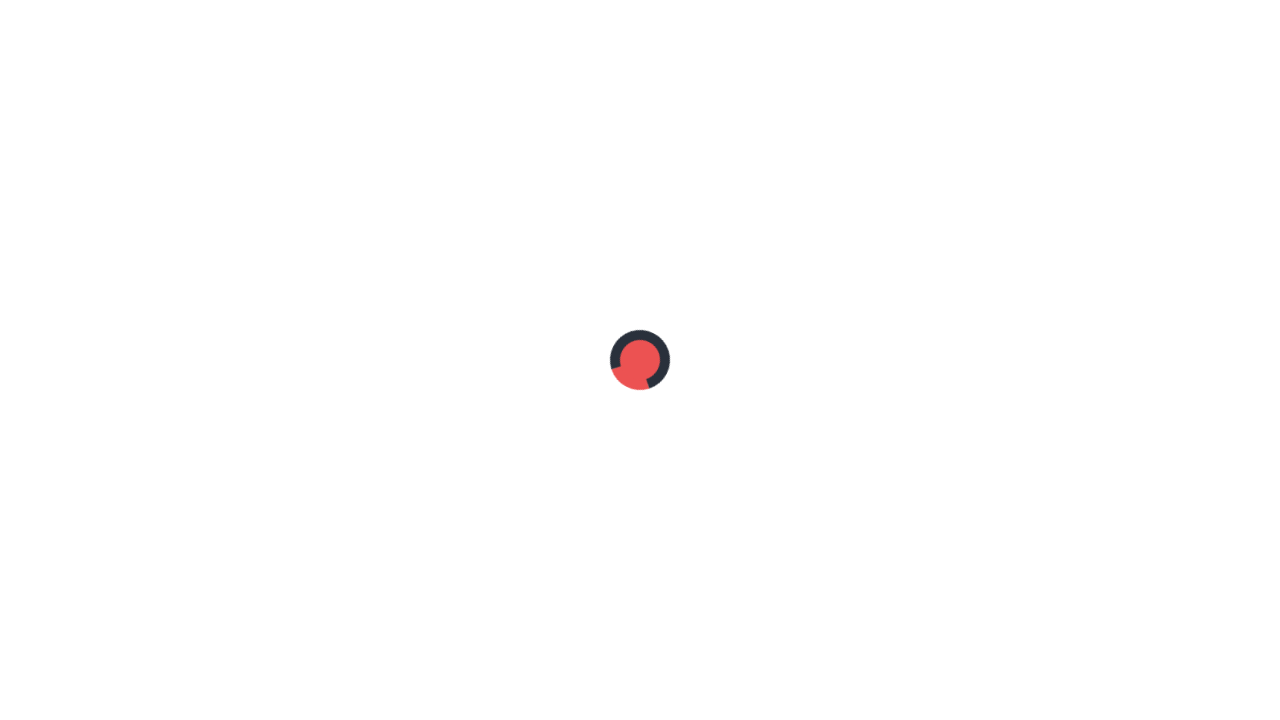

Child window/tab fully loaded
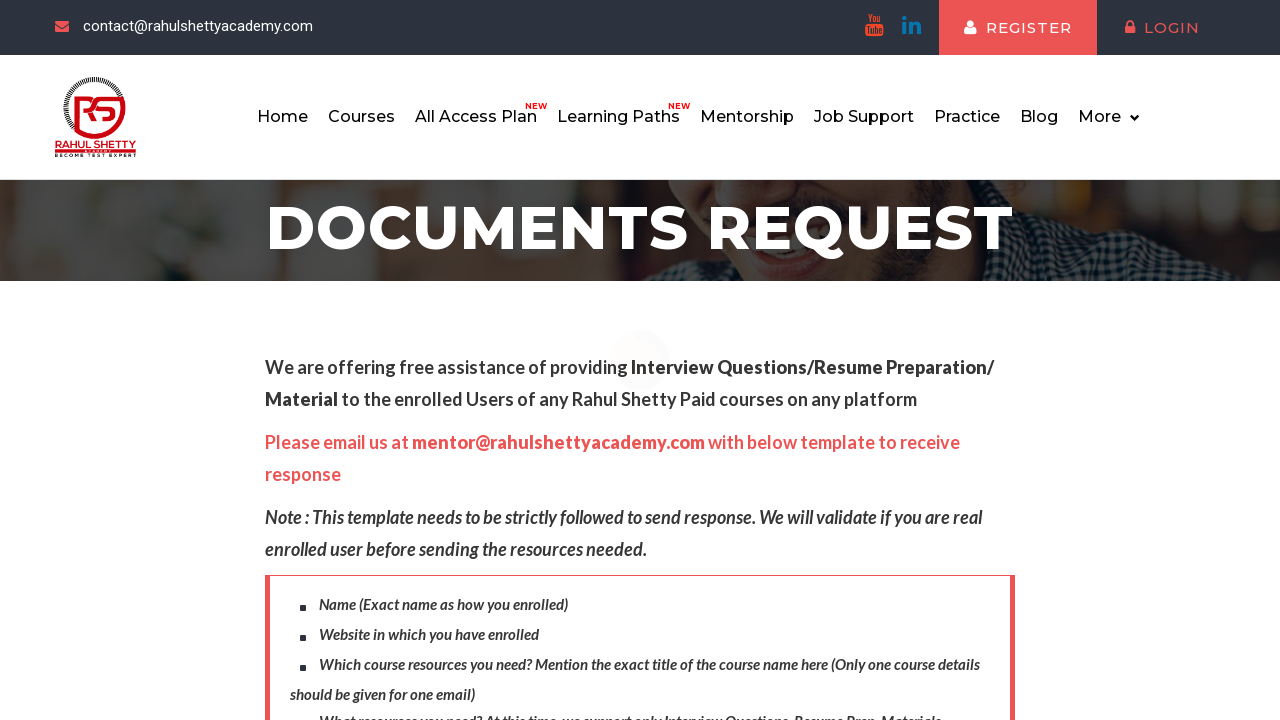

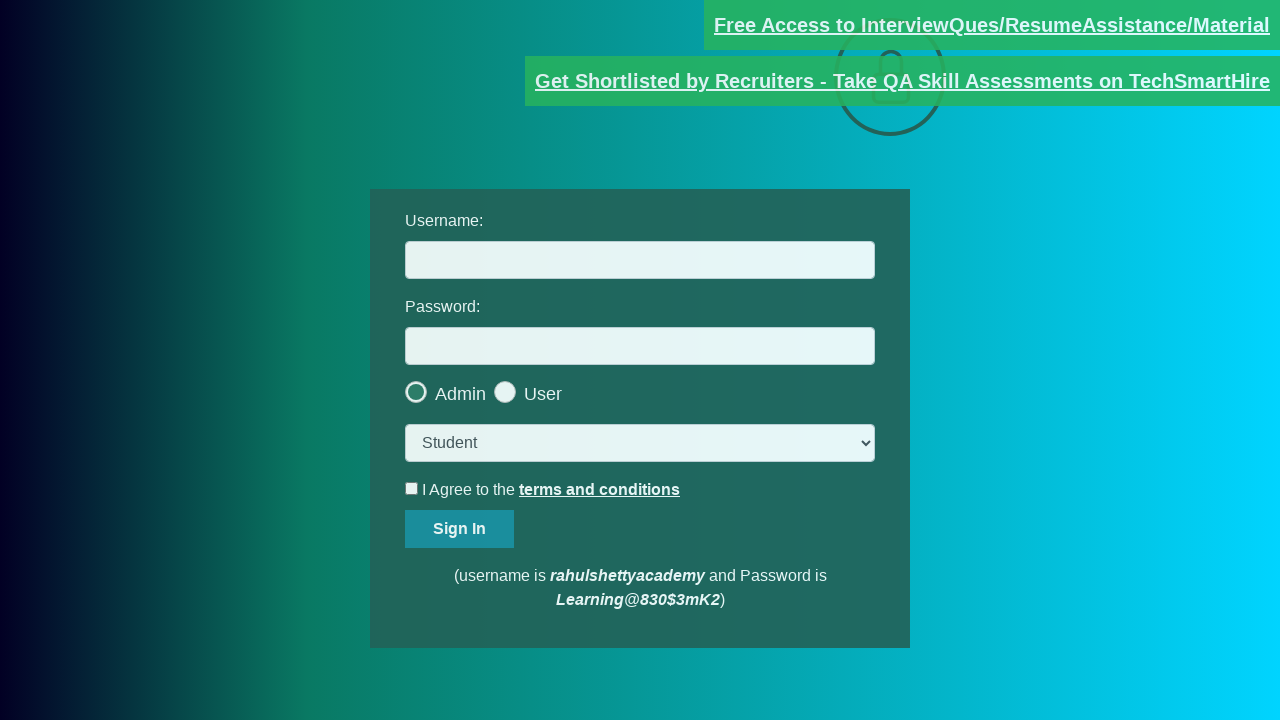